Fills out a form with various input types including text fields, radio buttons, checkboxes, dropdowns, and date picker, then submits the form and waits for confirmation

Starting URL: https://formy-project.herokuapp.com/form

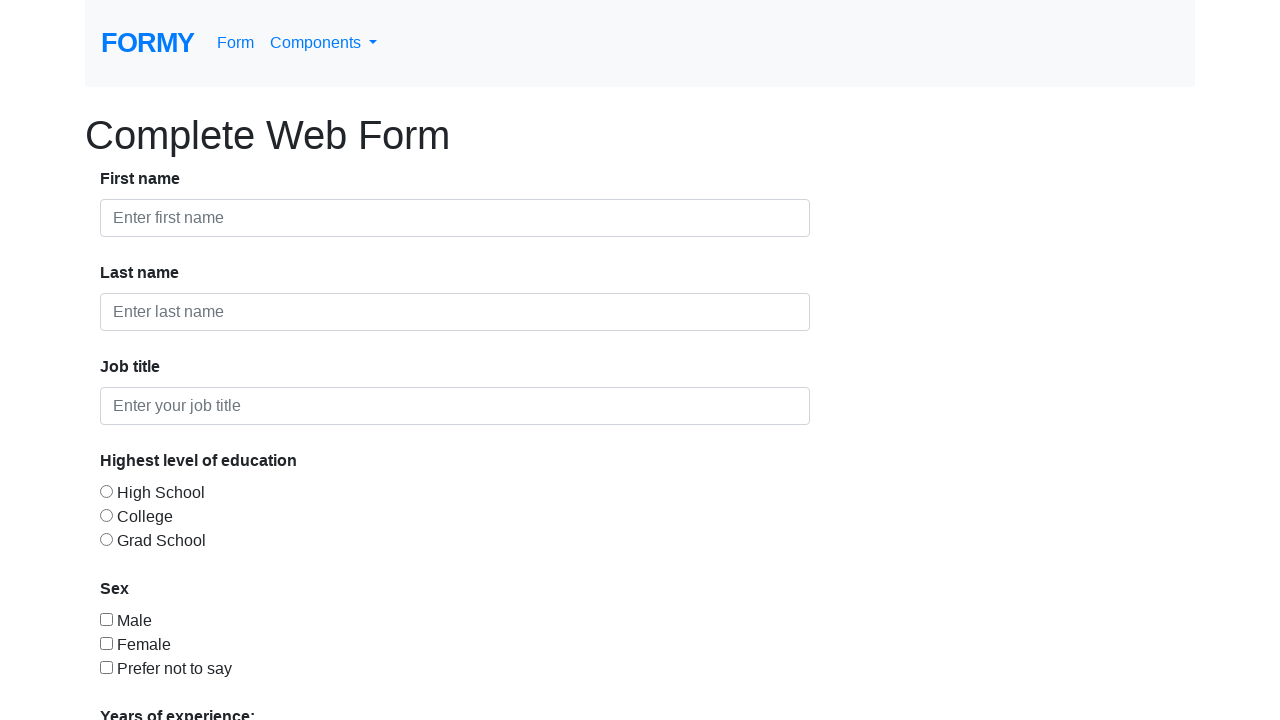

Filled first name field with 'John' on #first-name
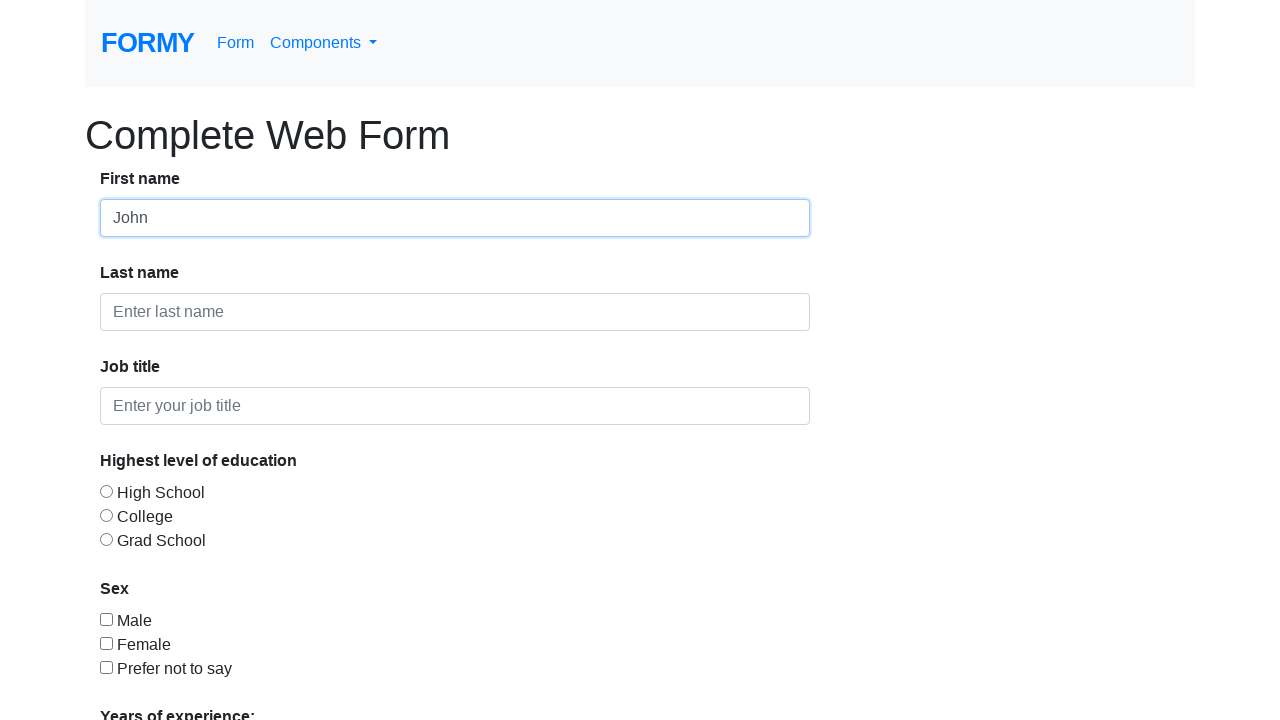

Filled last name field with 'Smith' on #last-name
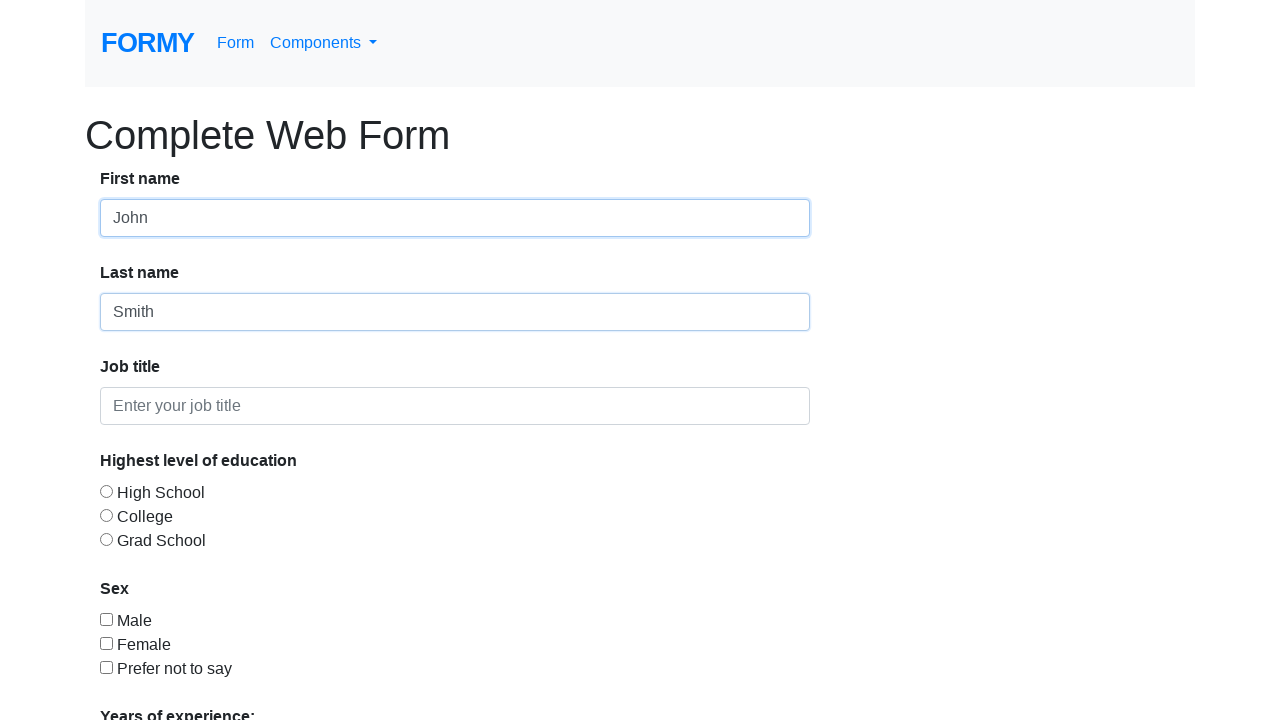

Filled job title field with 'Software Engineer' on #job-title
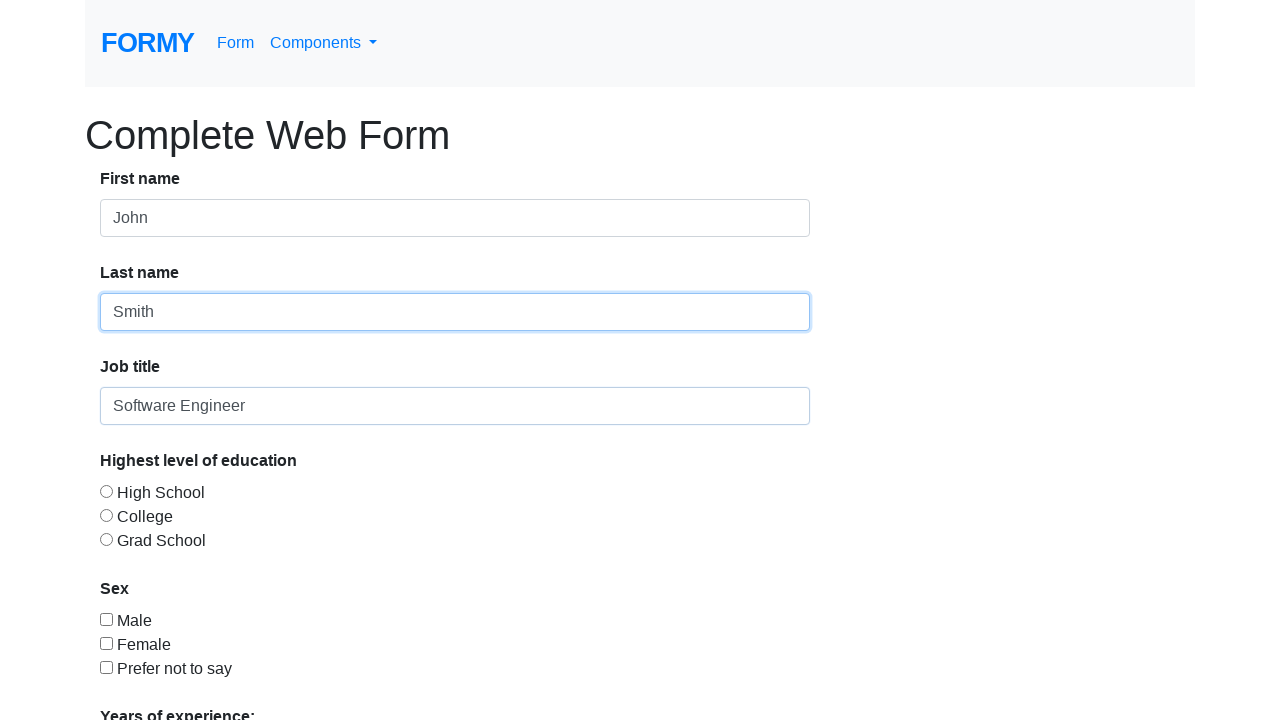

Selected 'Graduate School' education level radio button at (106, 539) on #radio-button-3
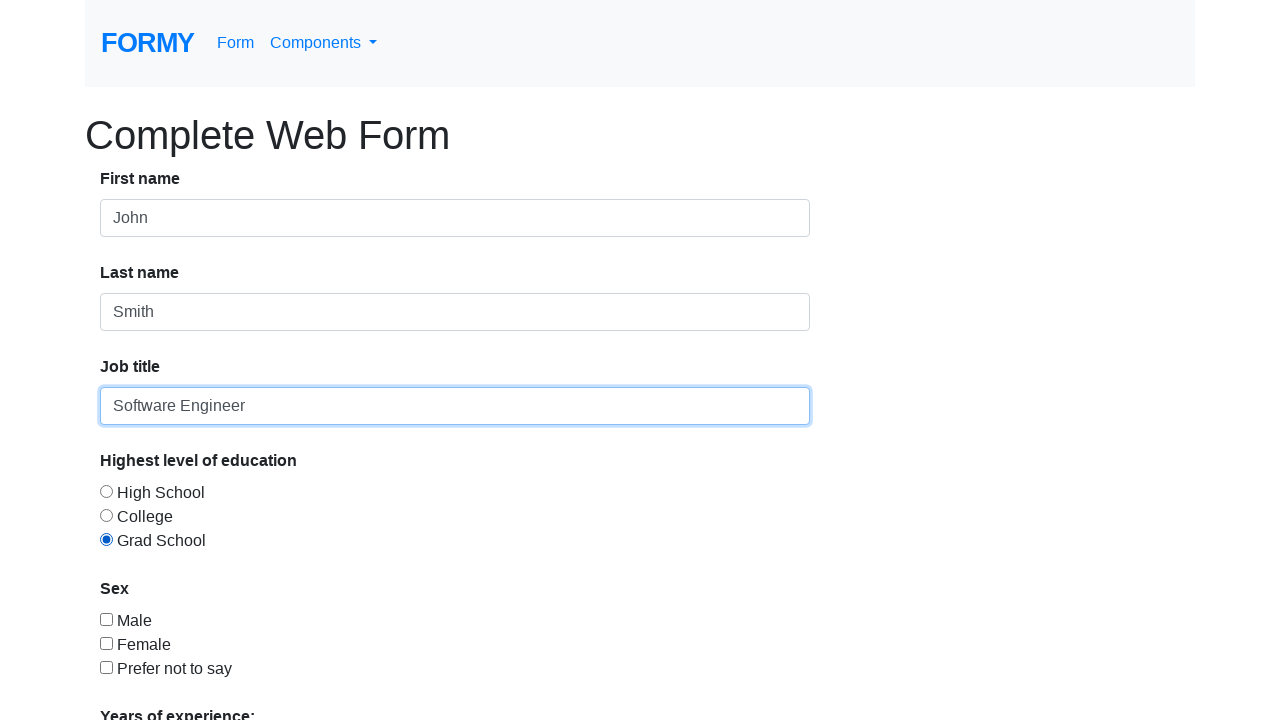

Selected 'Male' checkbox at (106, 619) on #checkbox-1
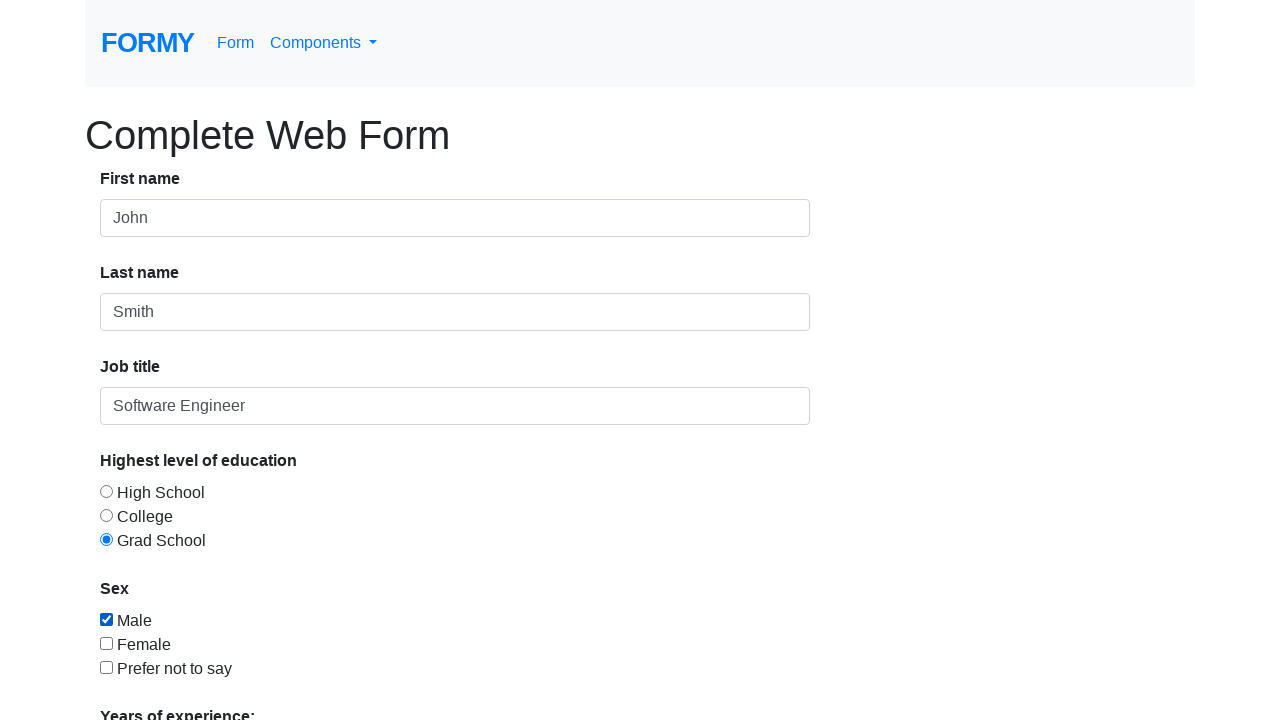

Selected experience level '10+ years' from dropdown on select
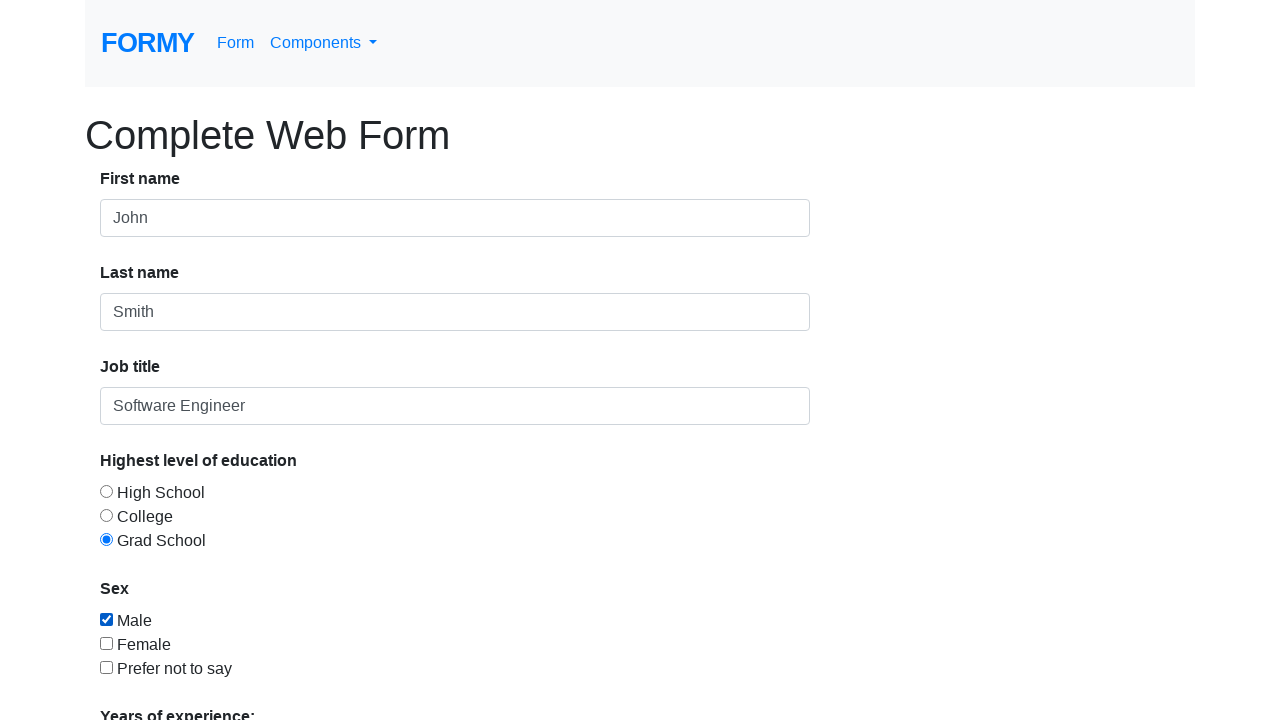

Filled date picker with '03/03/2024' on #datepicker
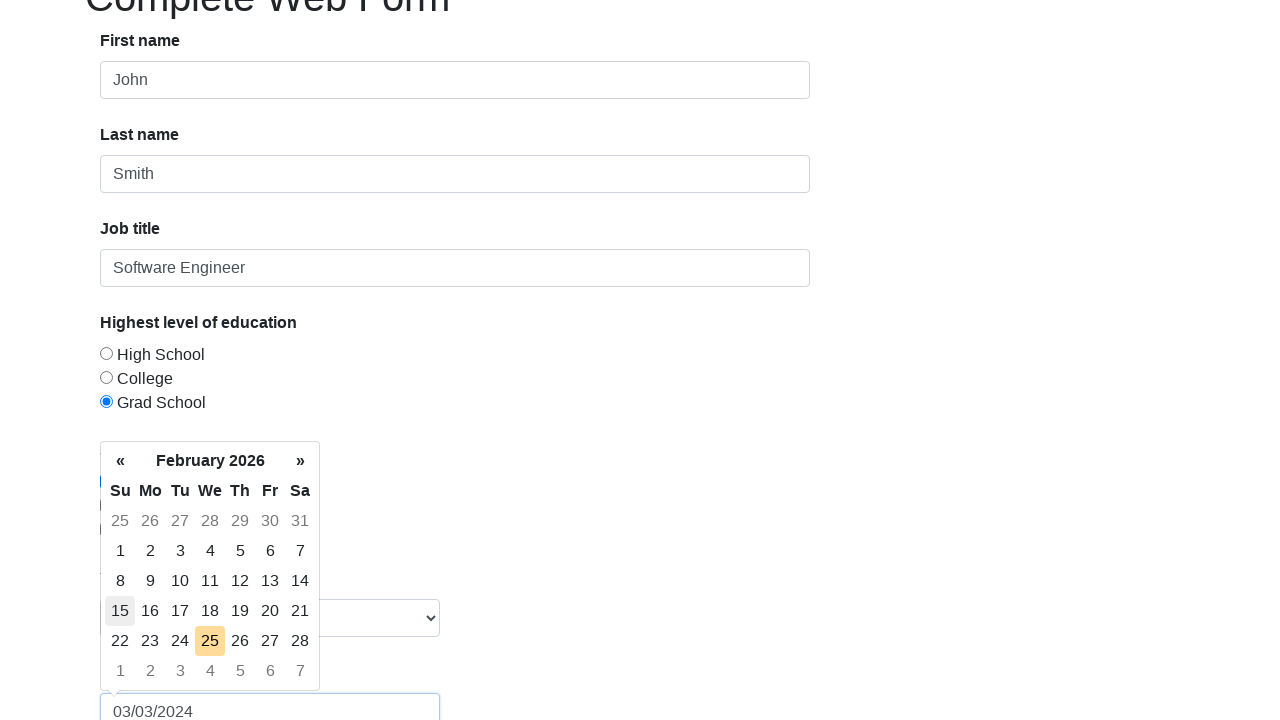

Pressed Enter key to confirm date picker on #datepicker
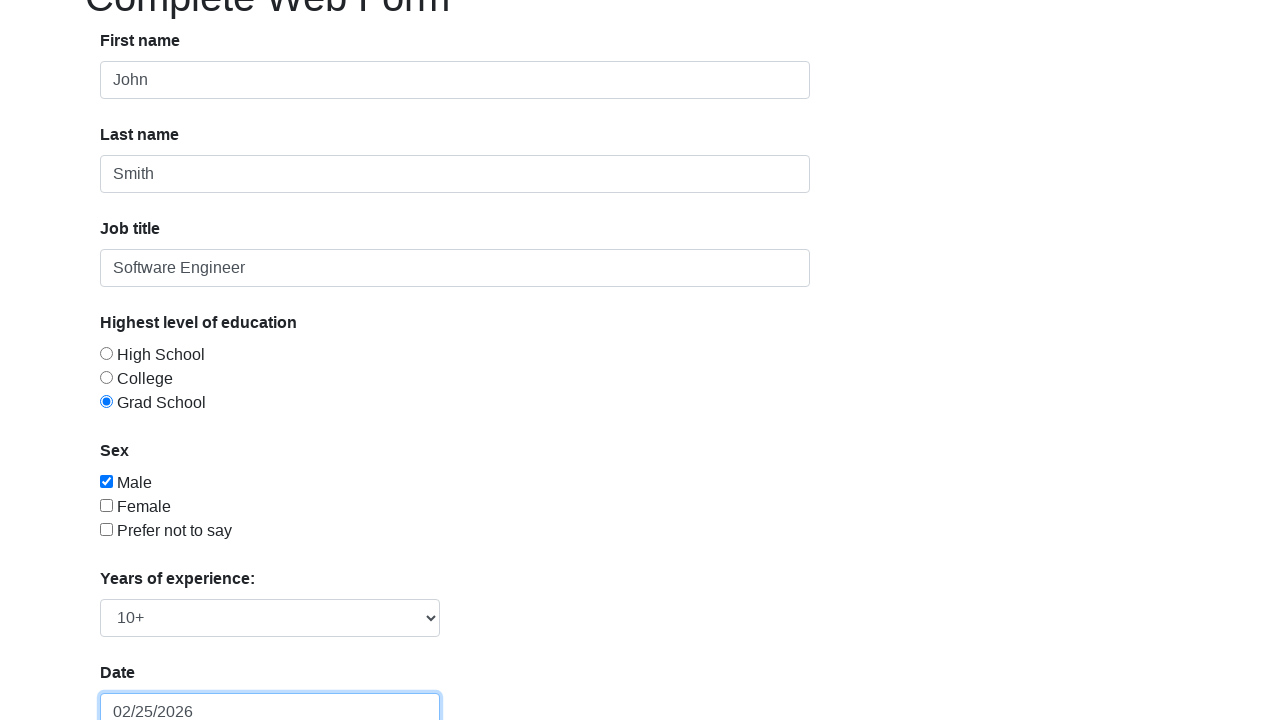

Clicked submit button to submit the form at (148, 680) on xpath=/html/body/div/form/div/div[8]/a
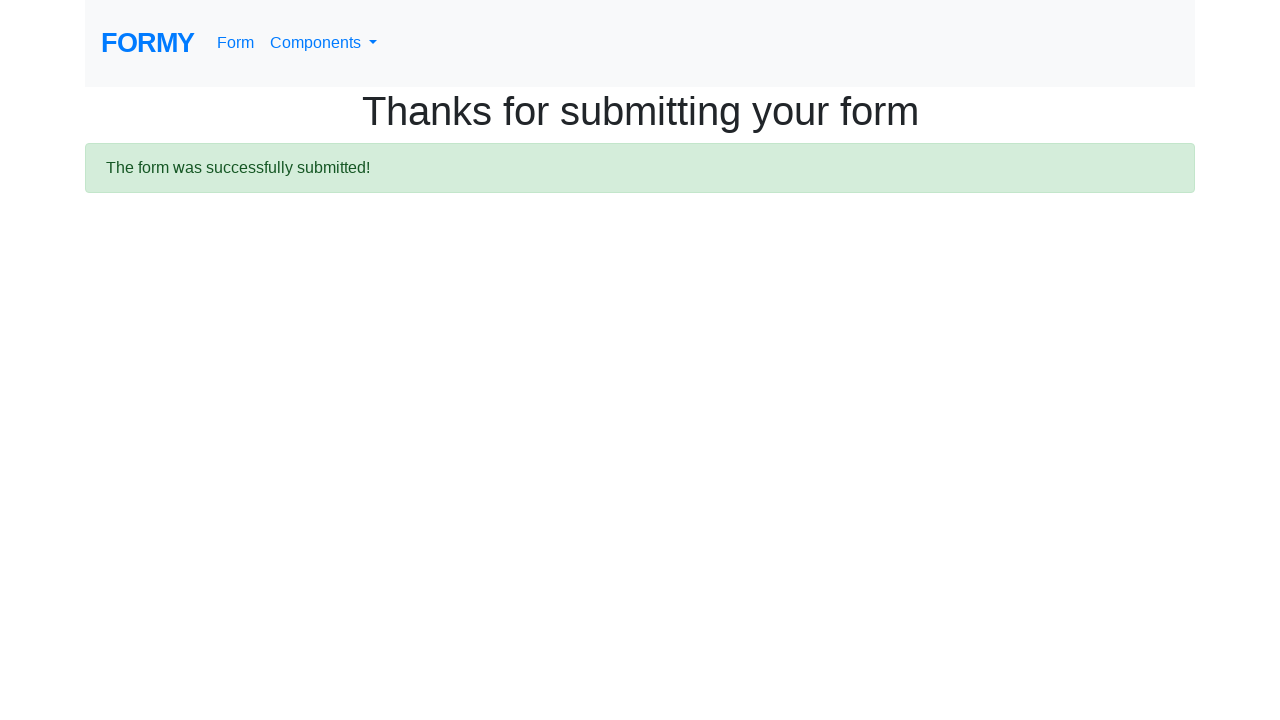

Success alert appeared confirming form submission
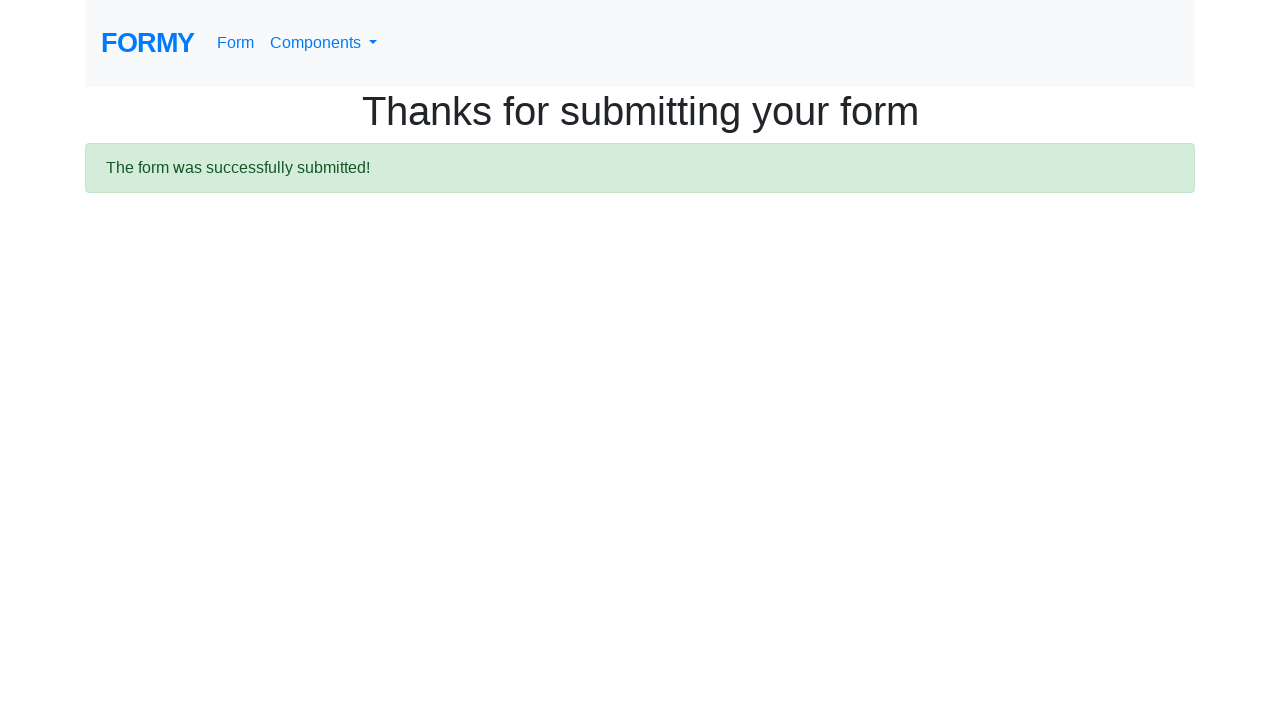

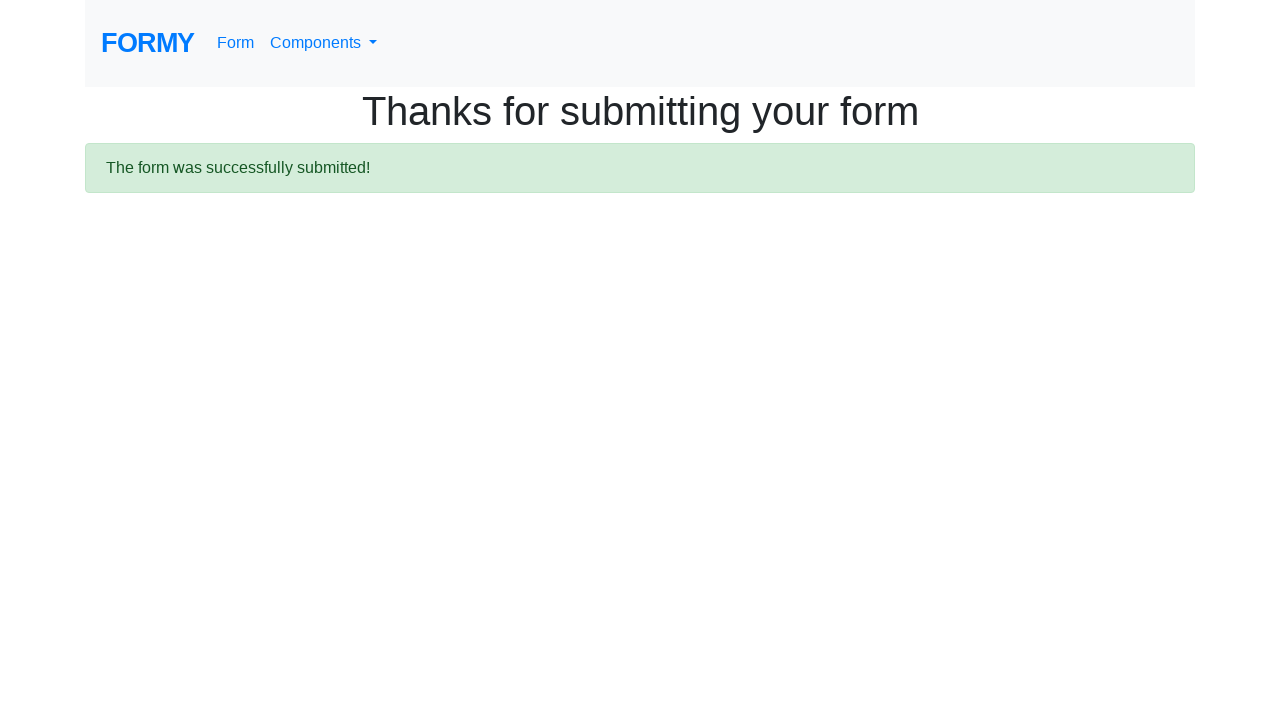